Navigates to a web form page, interacts with a text input, and verifies it is enabled

Starting URL: https://bonigarcia.dev/selenium-webdriver-java/web-form.html

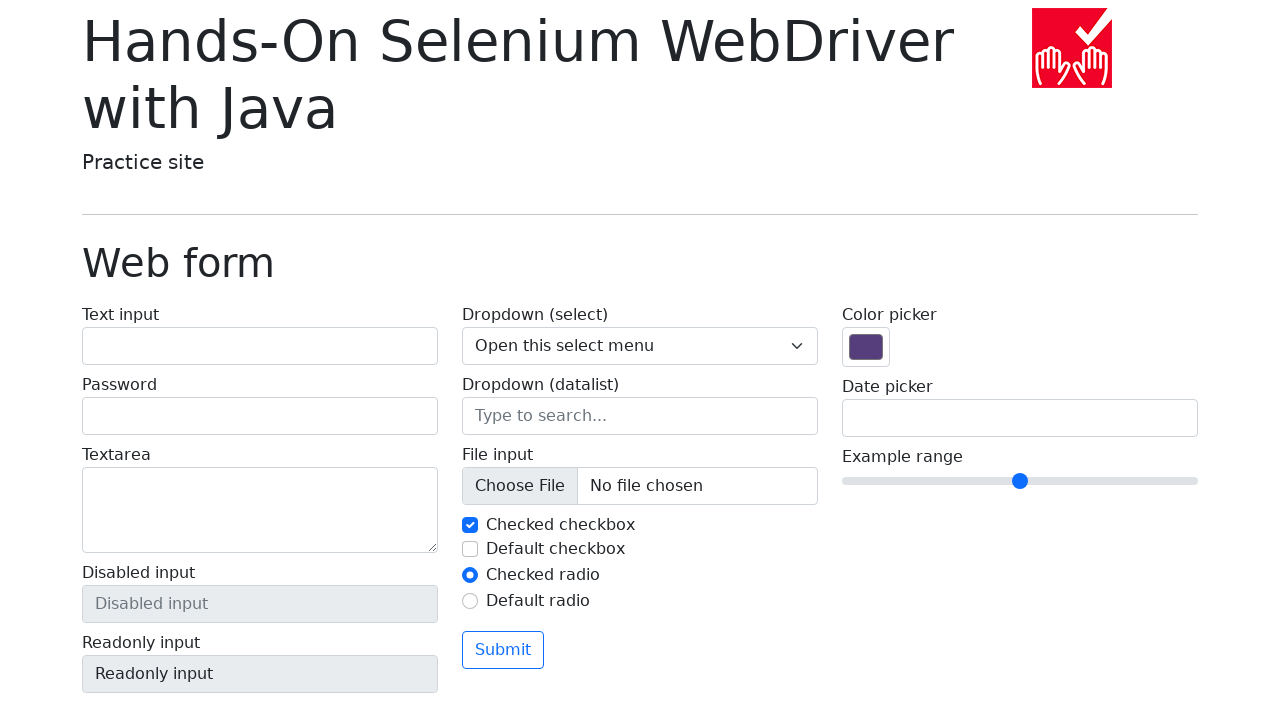

Navigated to web form page
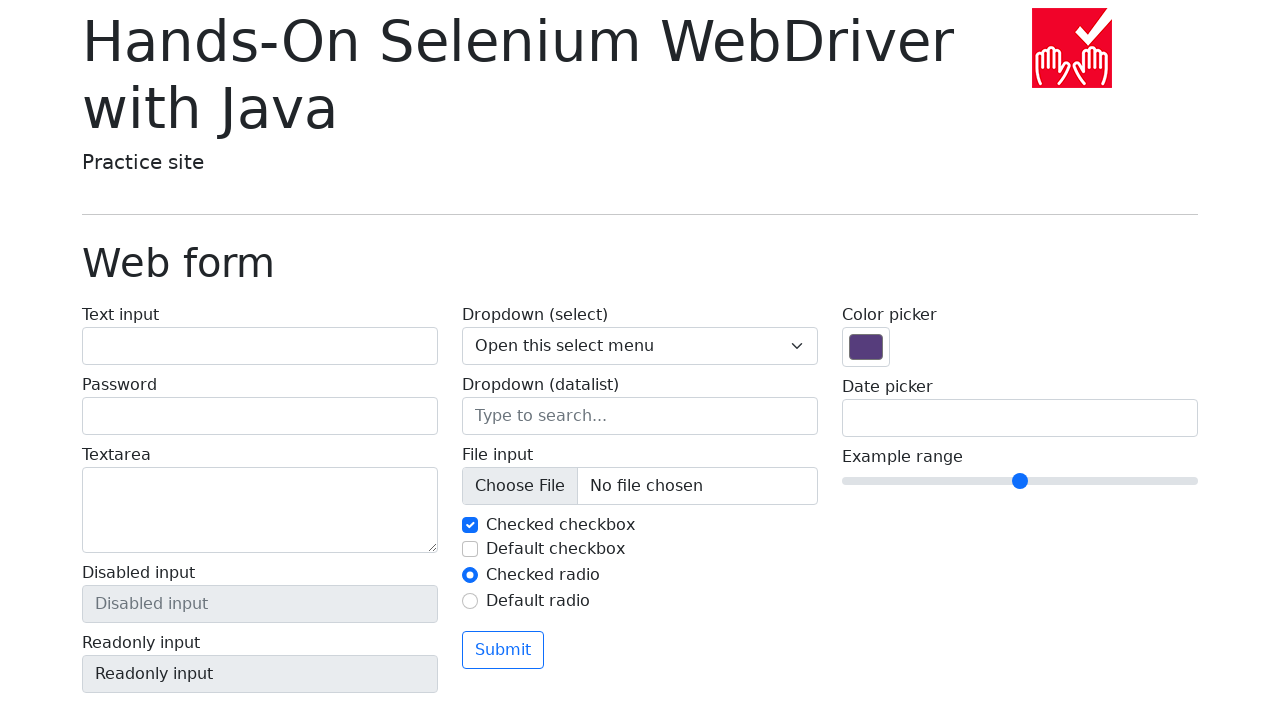

Filled text input with 'test' on [name="my-text"] >> nth=0
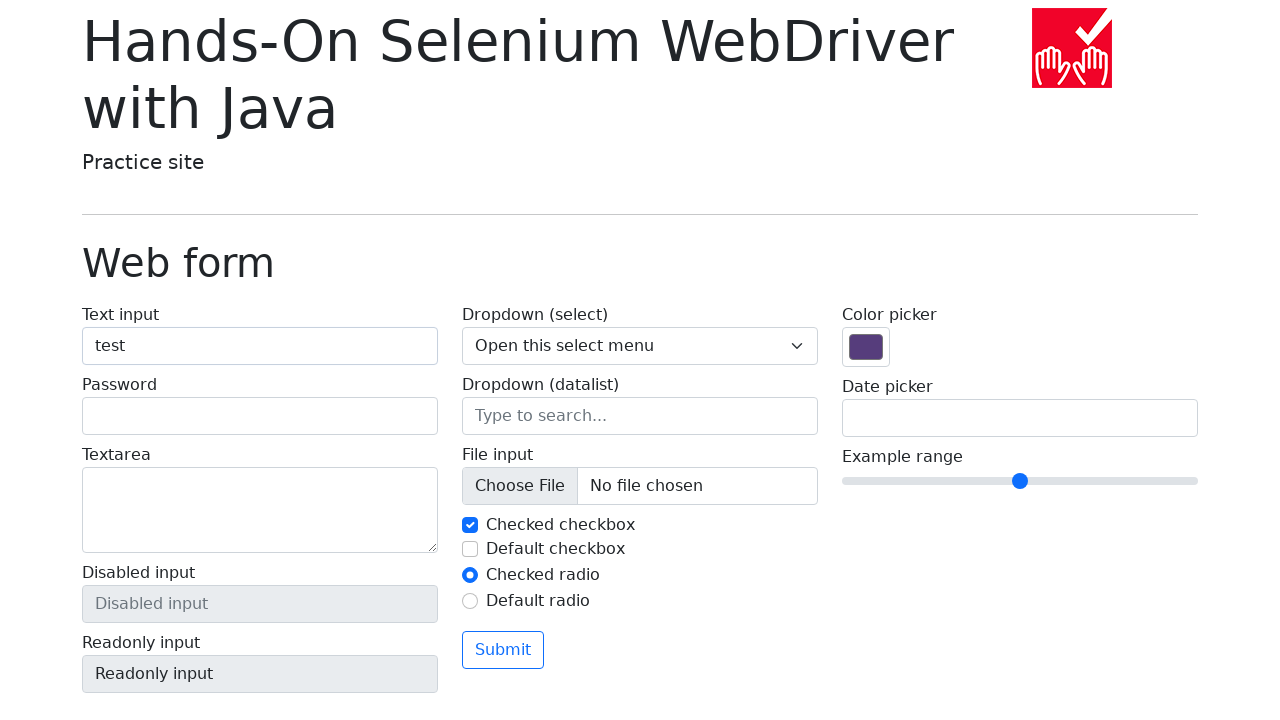

Cleared text input on [name="my-text"] >> nth=0
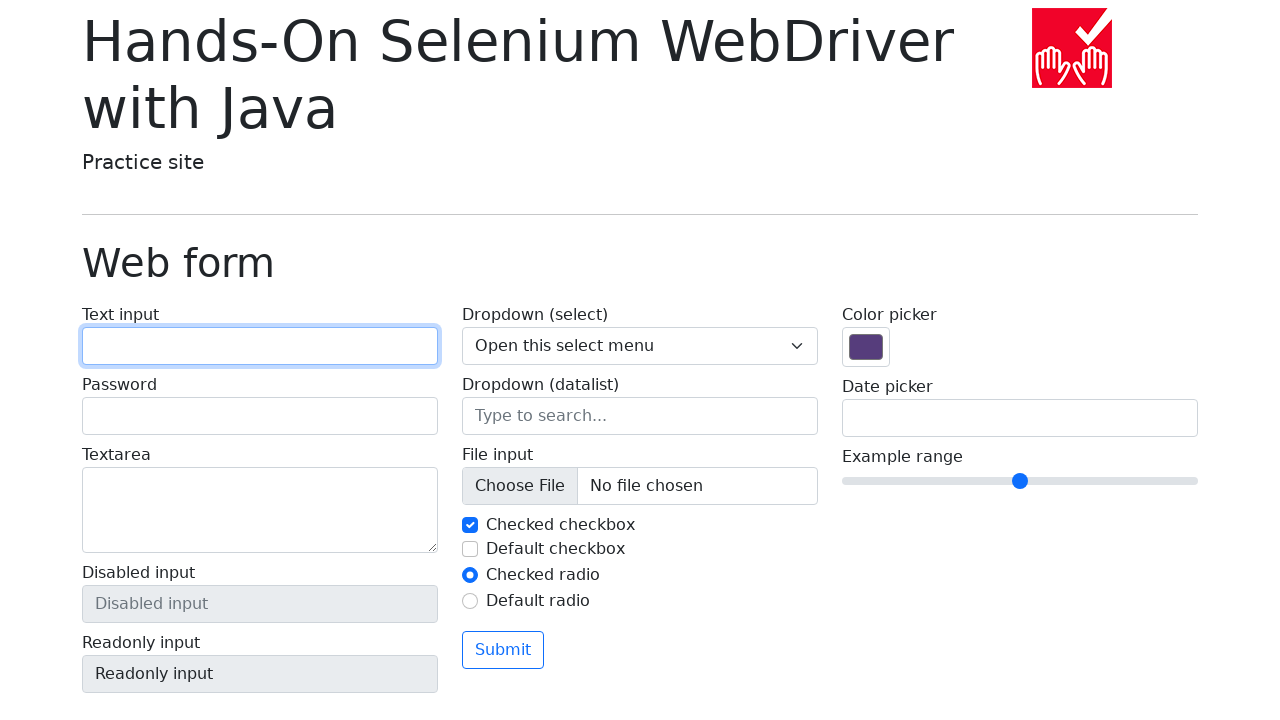

Verified text input is enabled
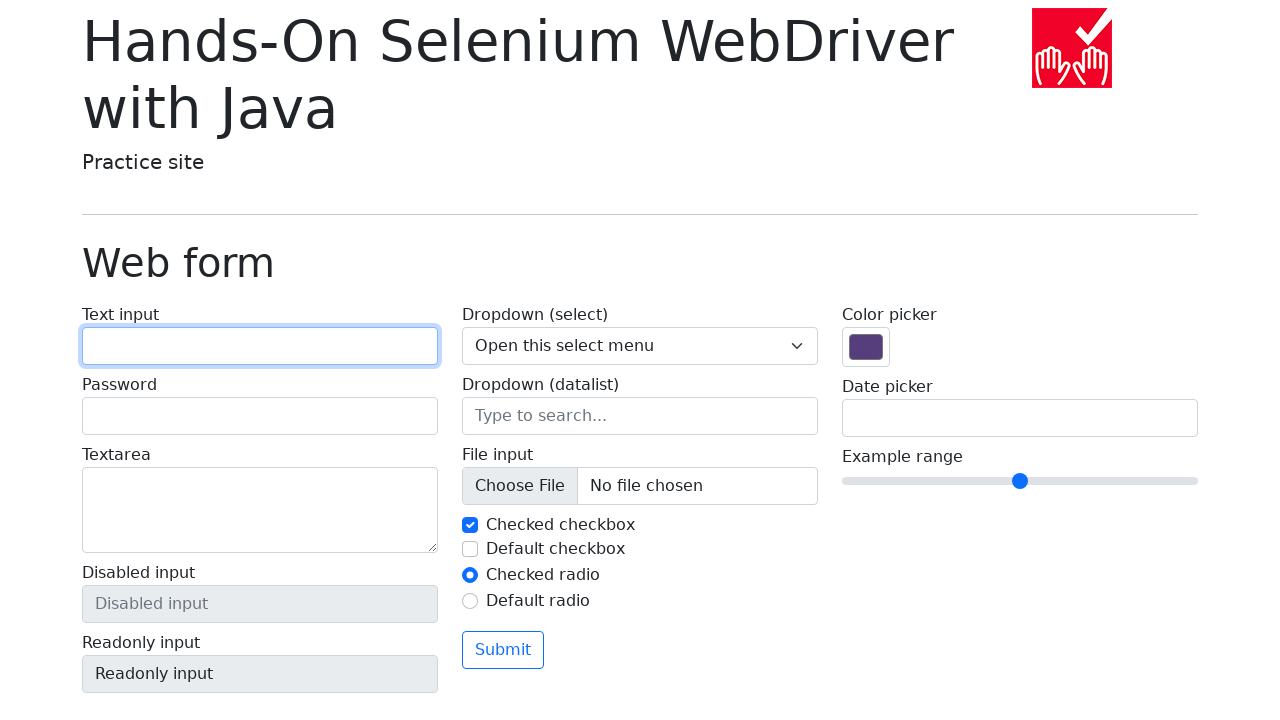

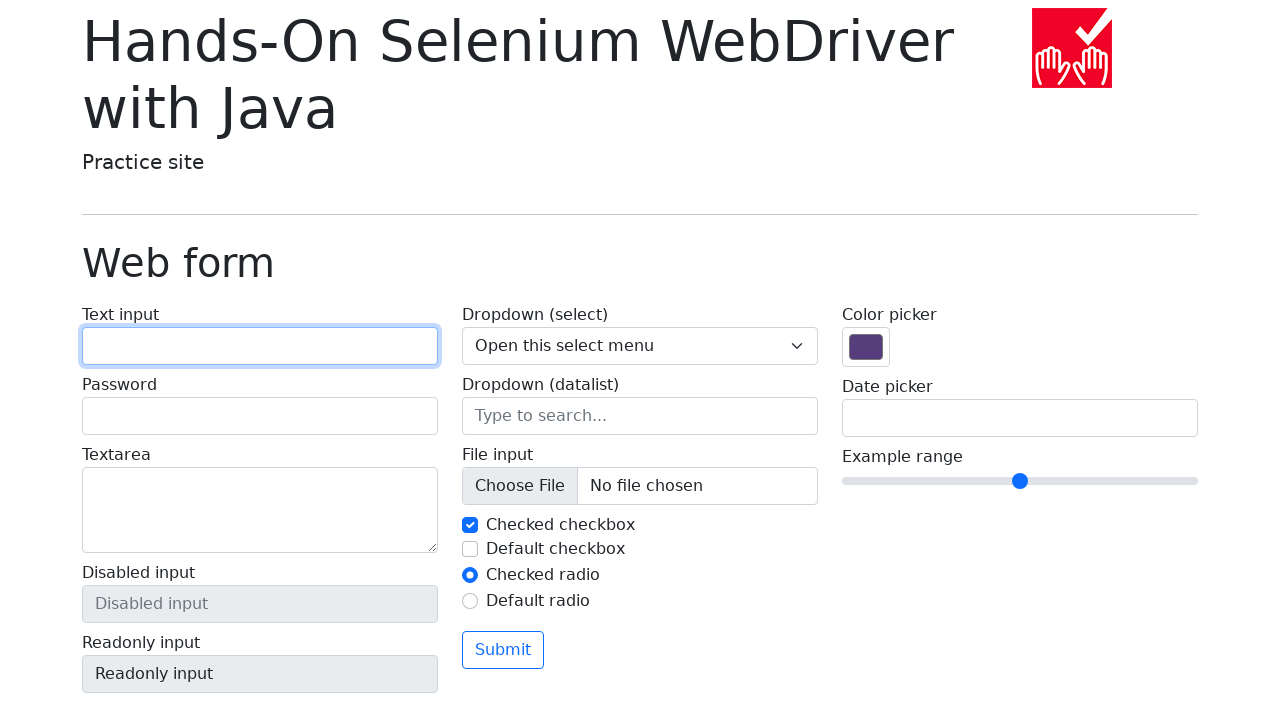